Tests basic browser navigation commands by navigating to a website, then using back, forward, and refresh browser controls to verify navigation functionality.

Starting URL: https://www.orangehrm.com/

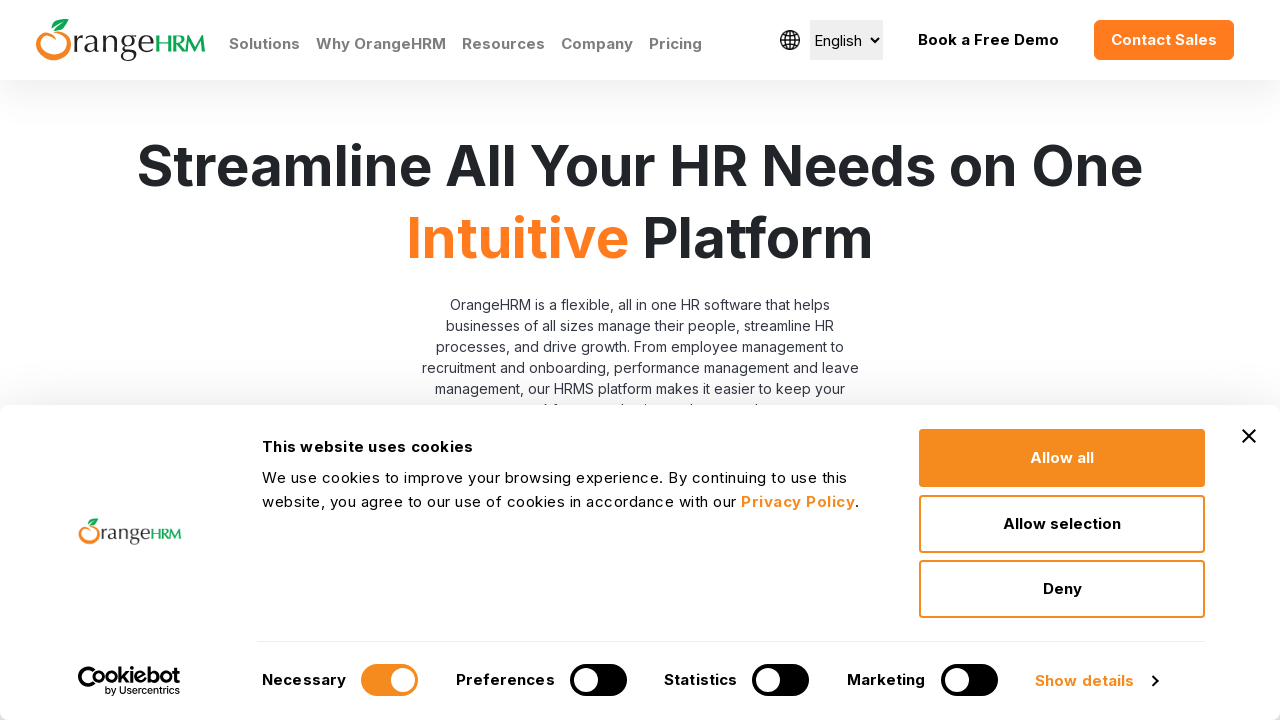

Set viewport size to 1920x1080
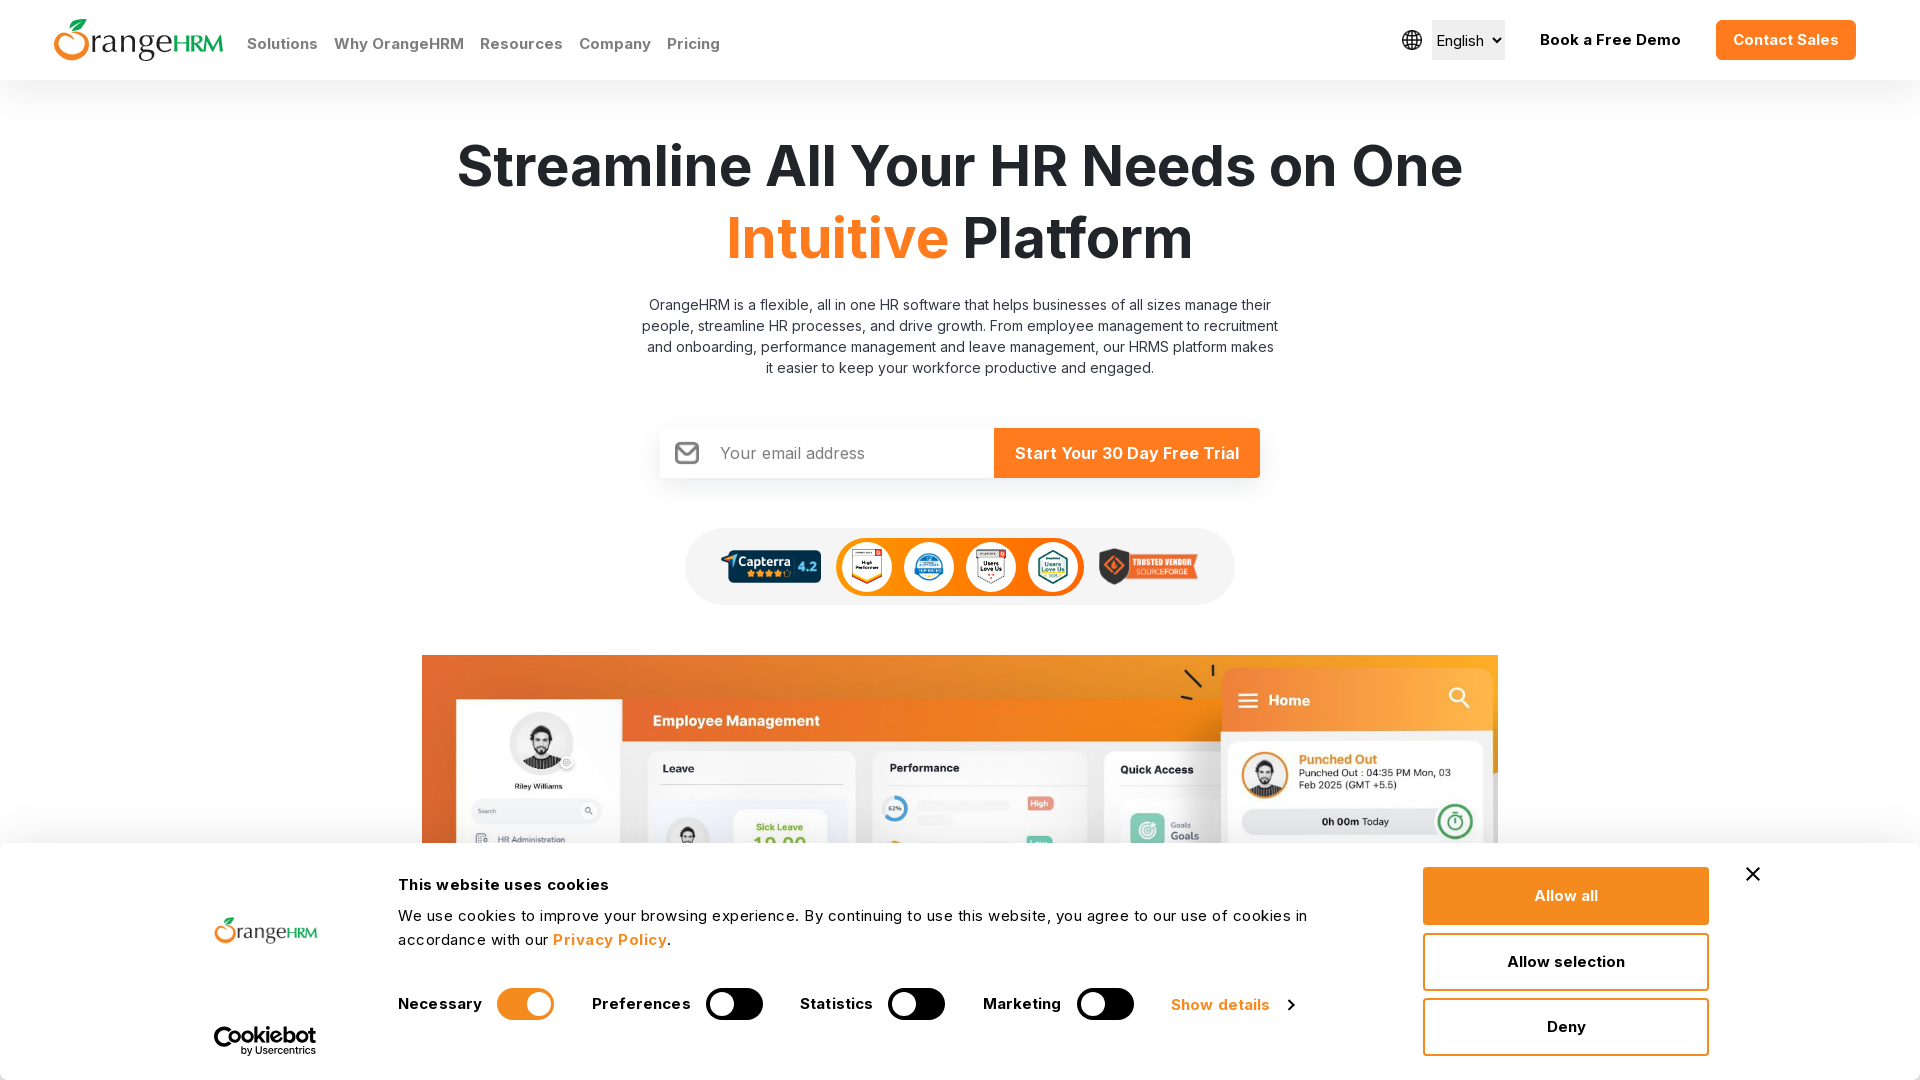

Waited for page load state
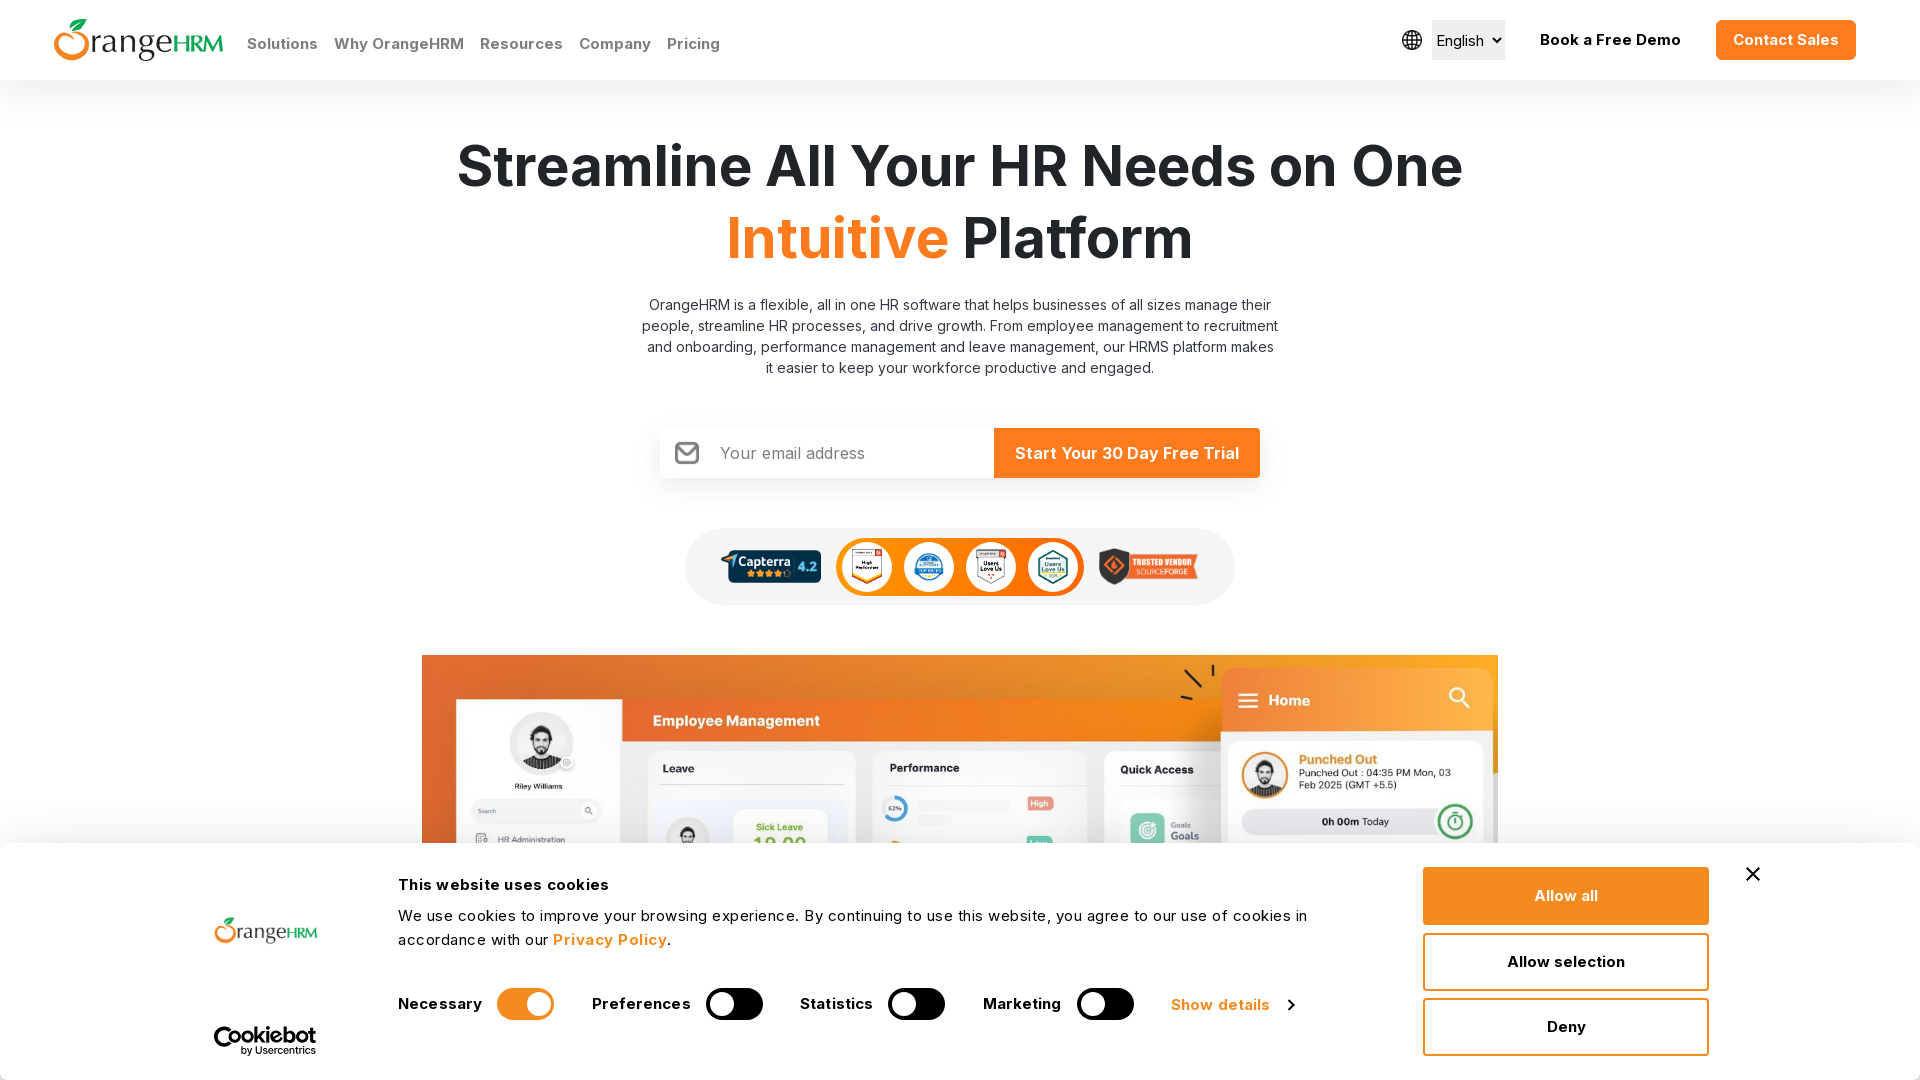

Navigated back using browser back button
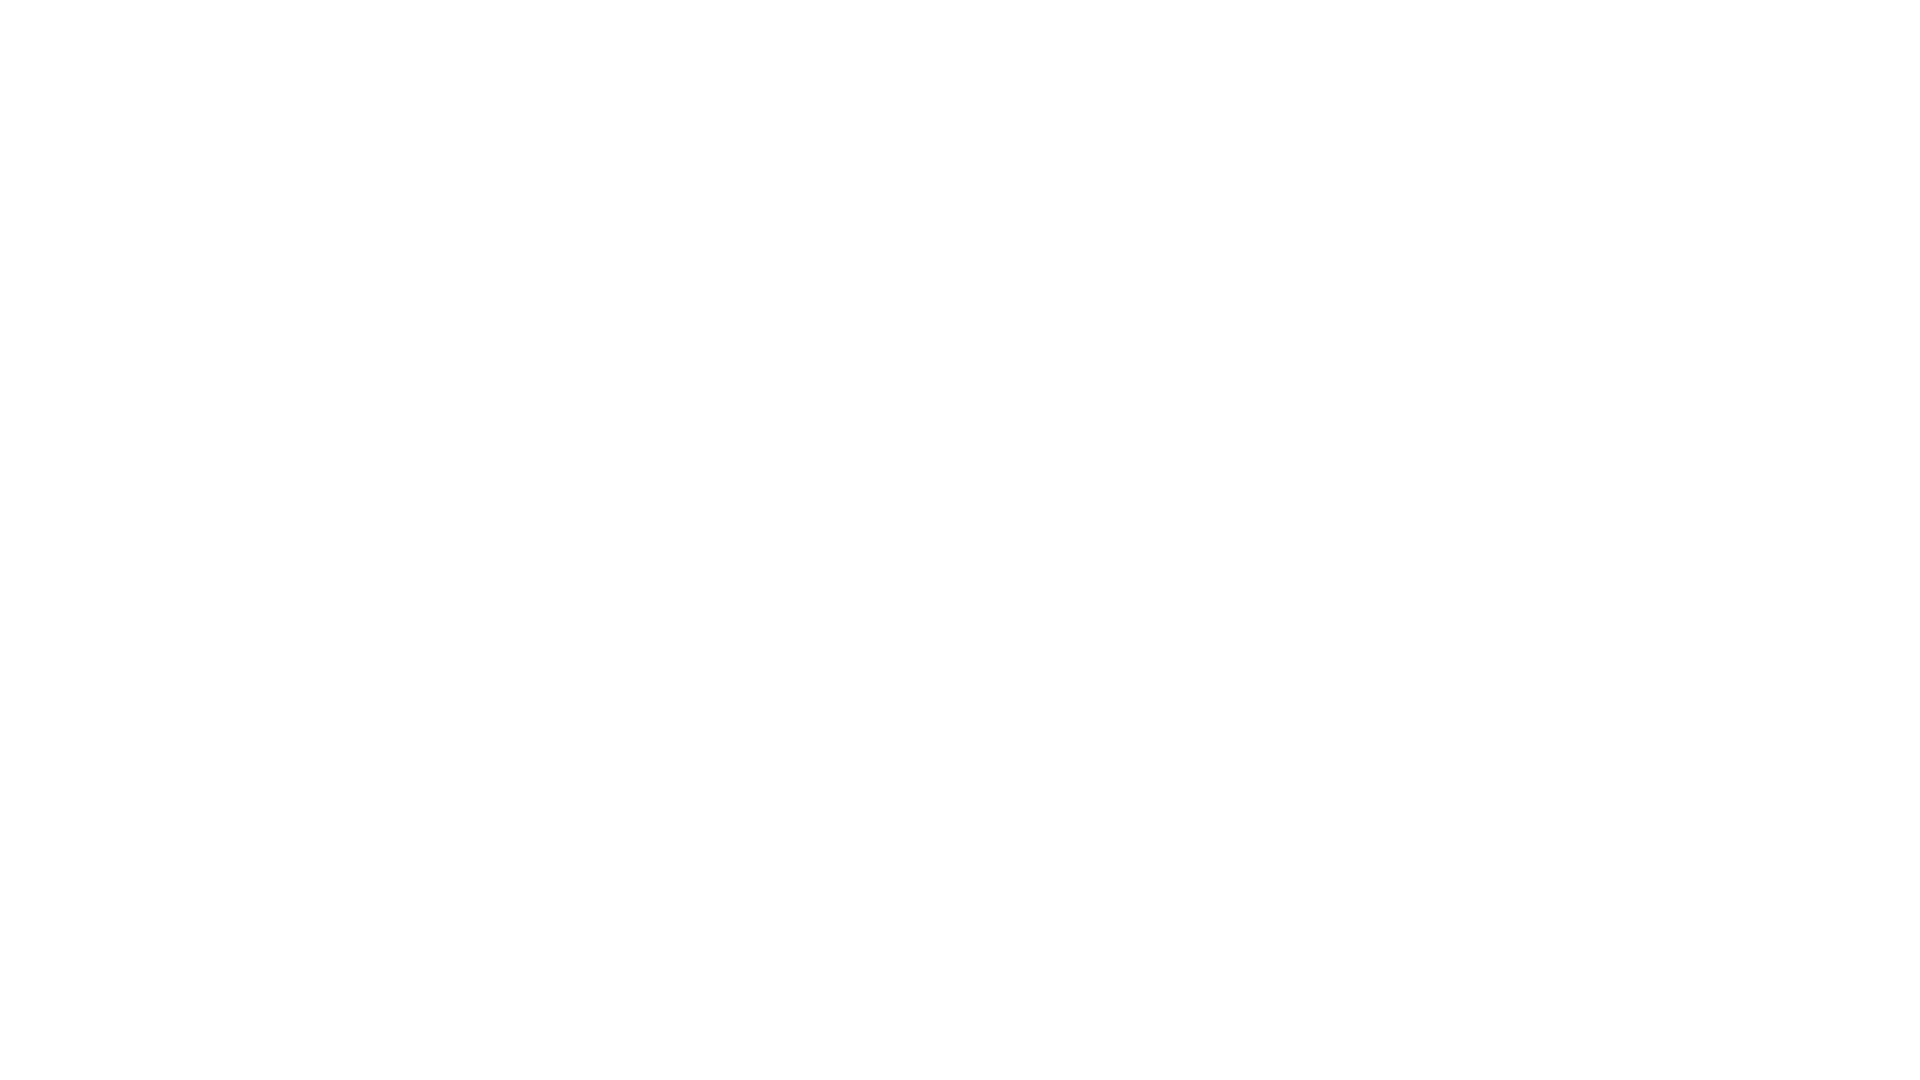

Waited 1 second for navigation to complete
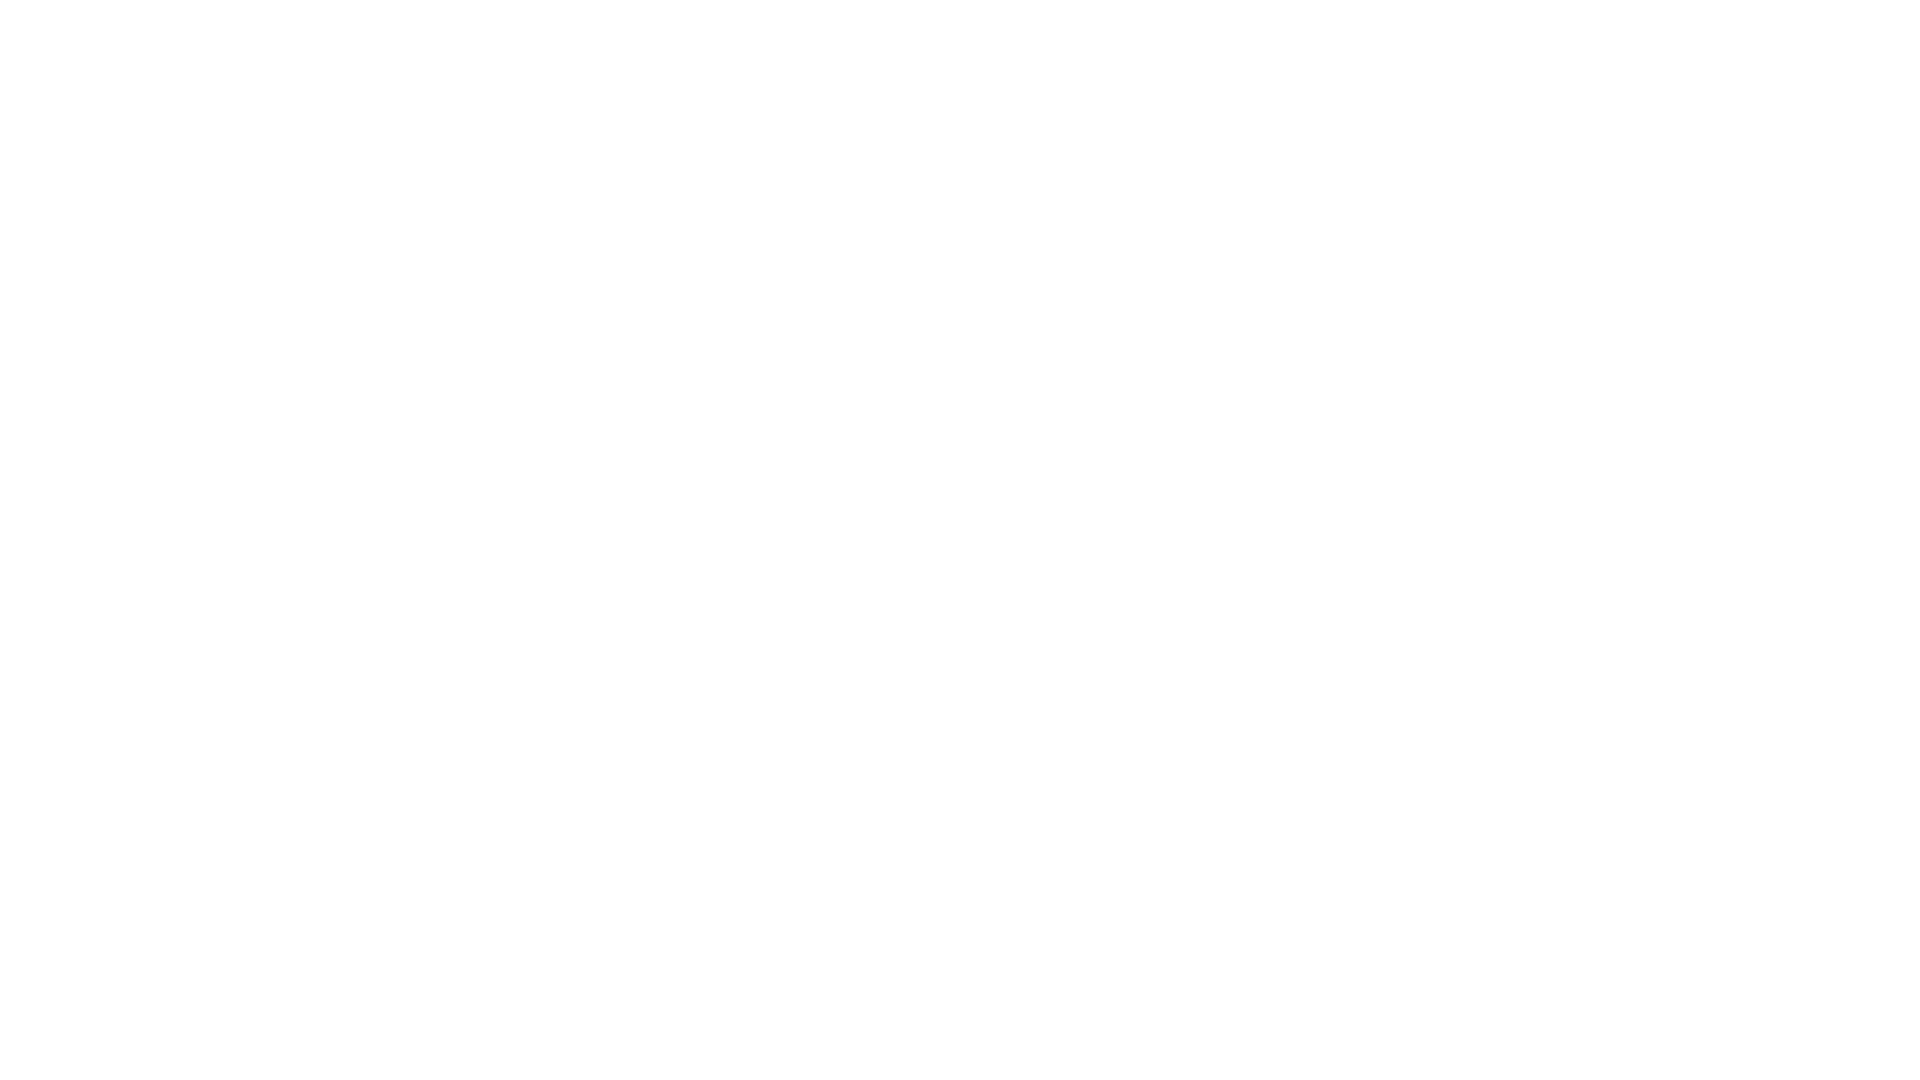

Navigated forward using browser forward button
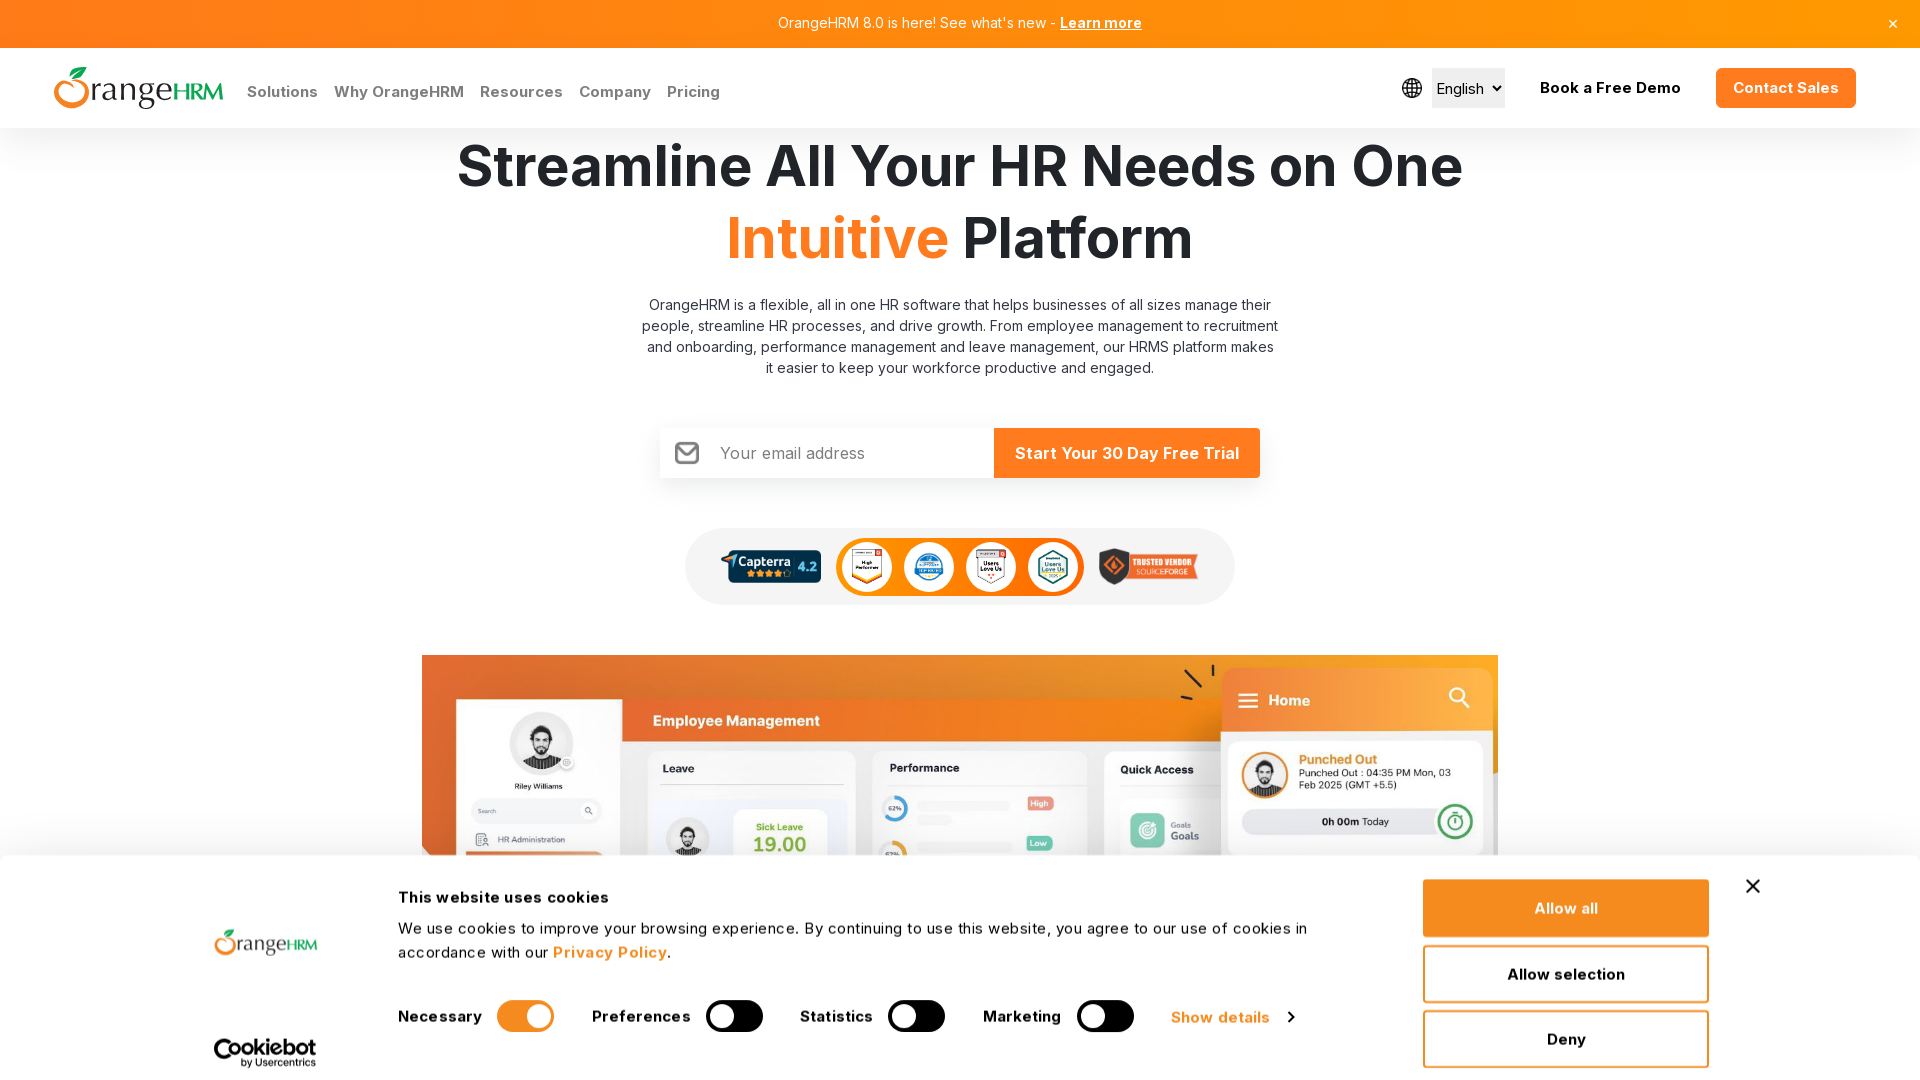

Waited for page load state after forward navigation
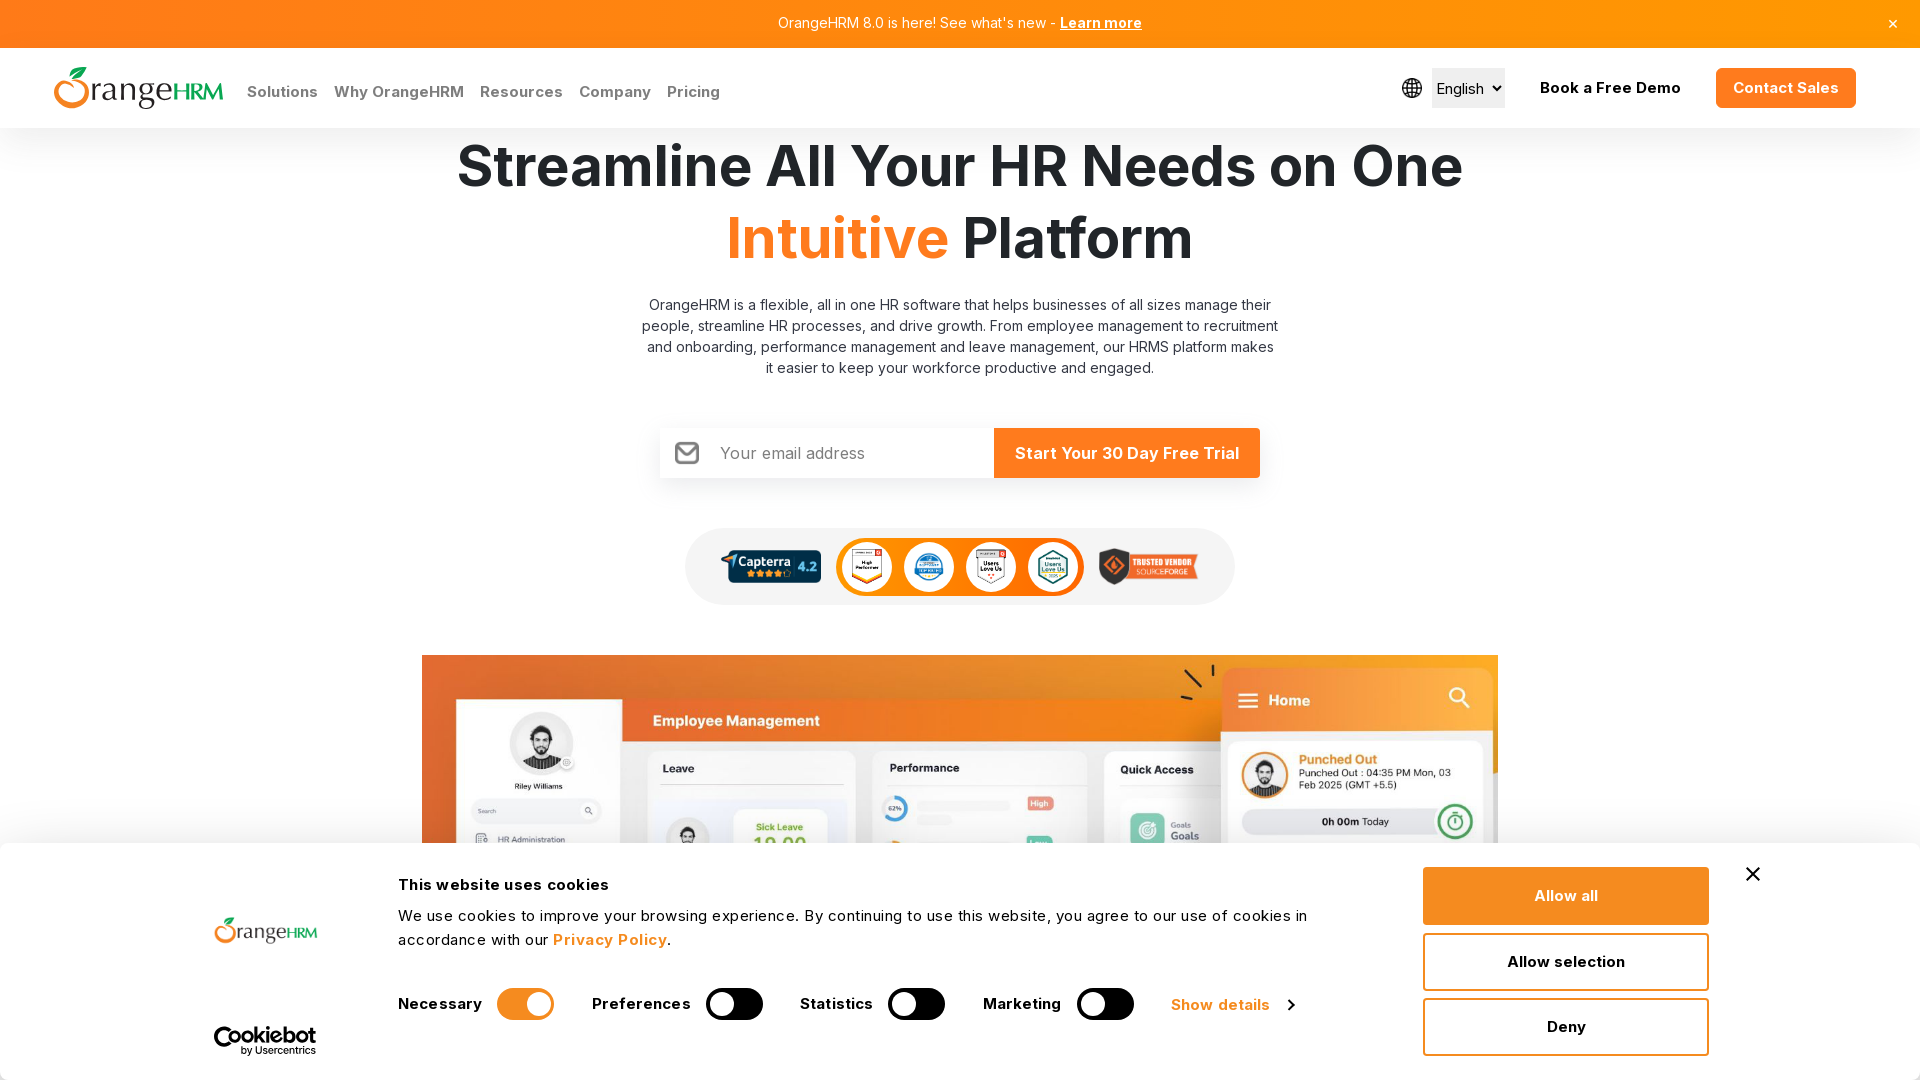

Refreshed the page
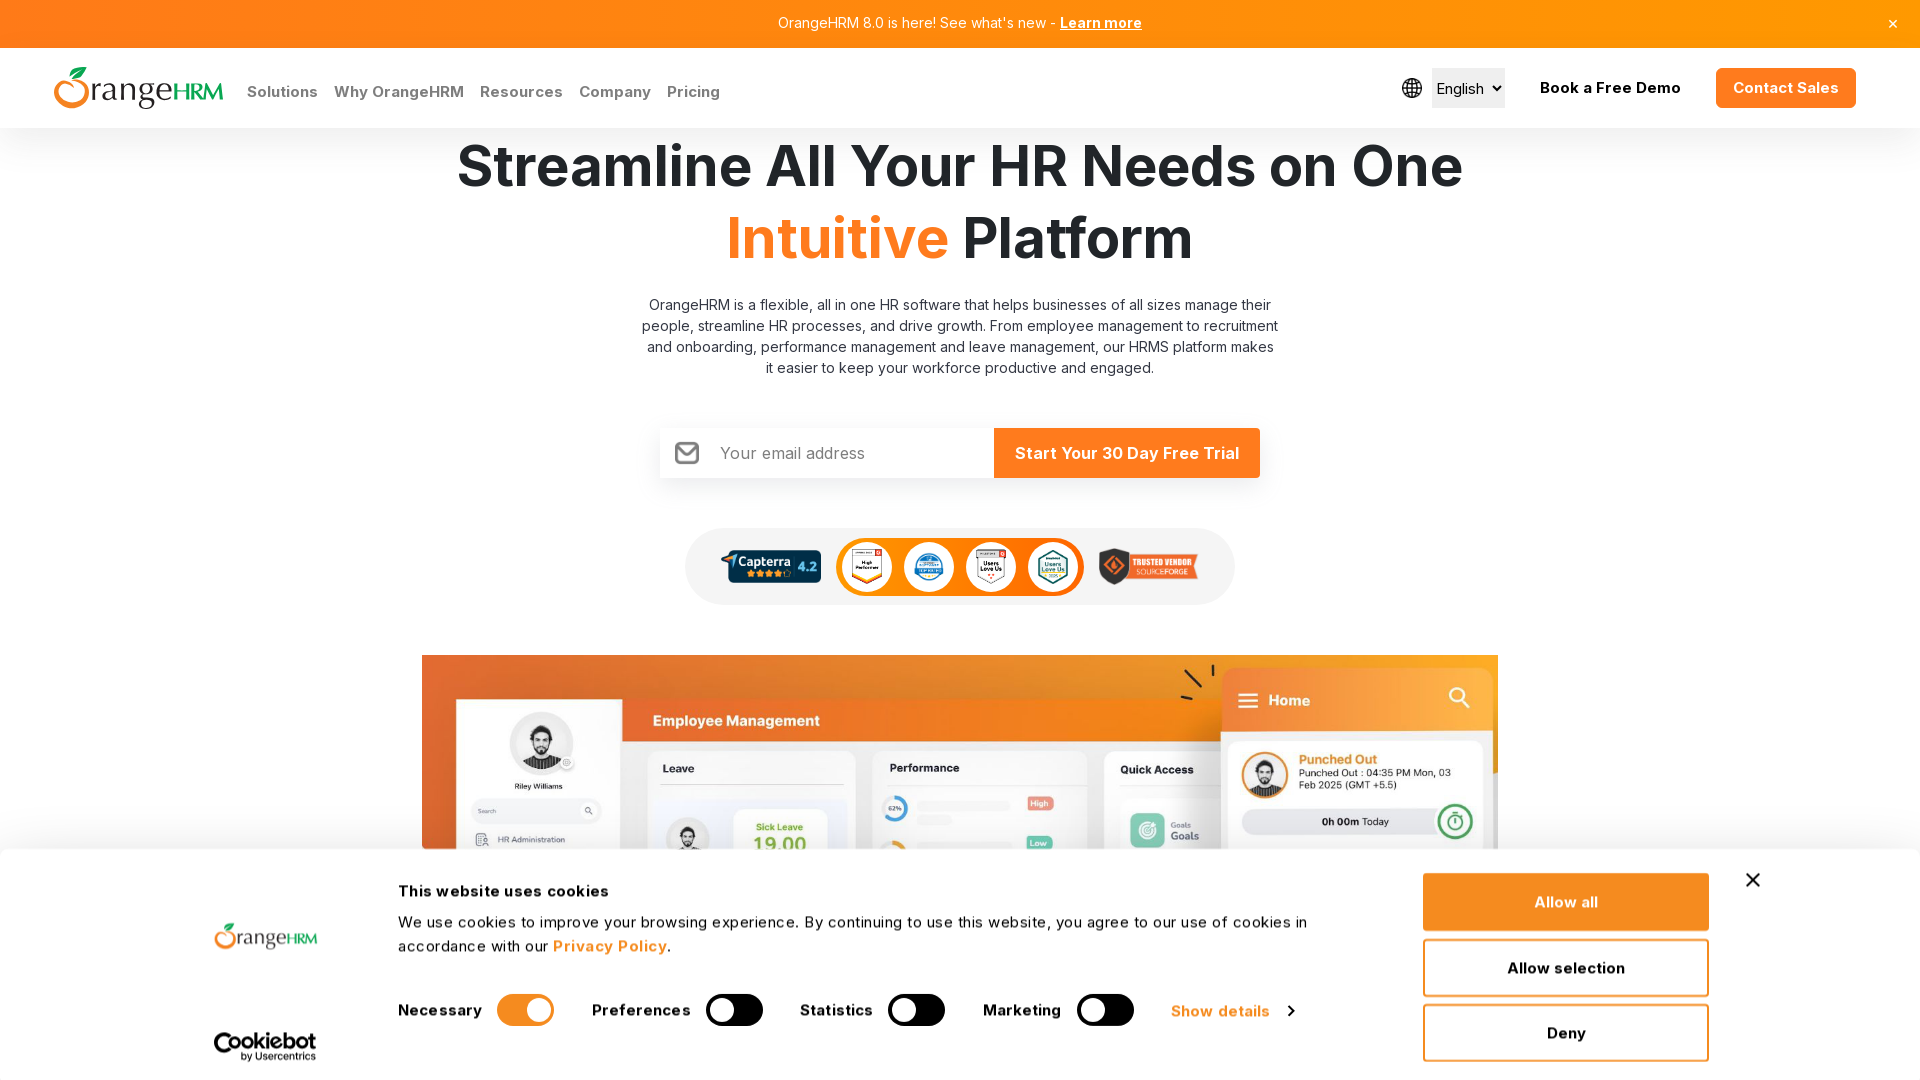

Waited for page load state after refresh
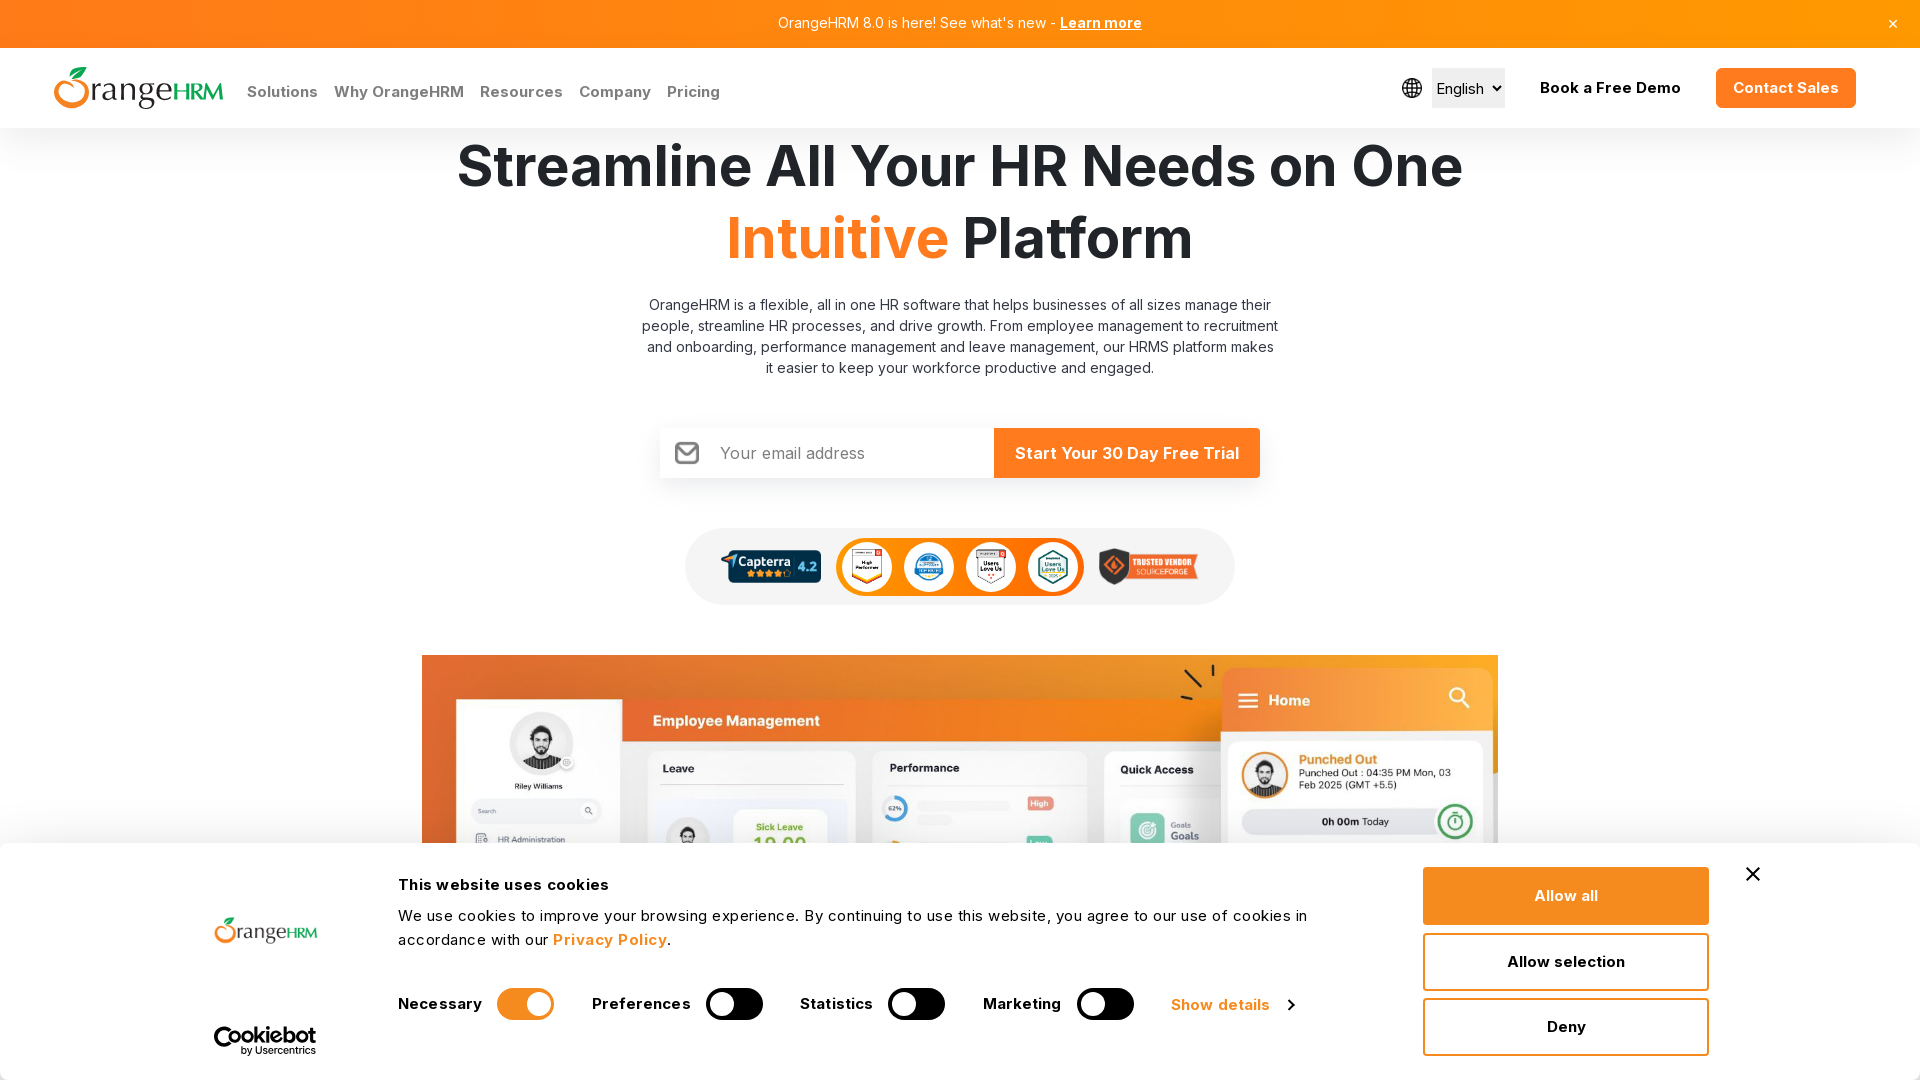

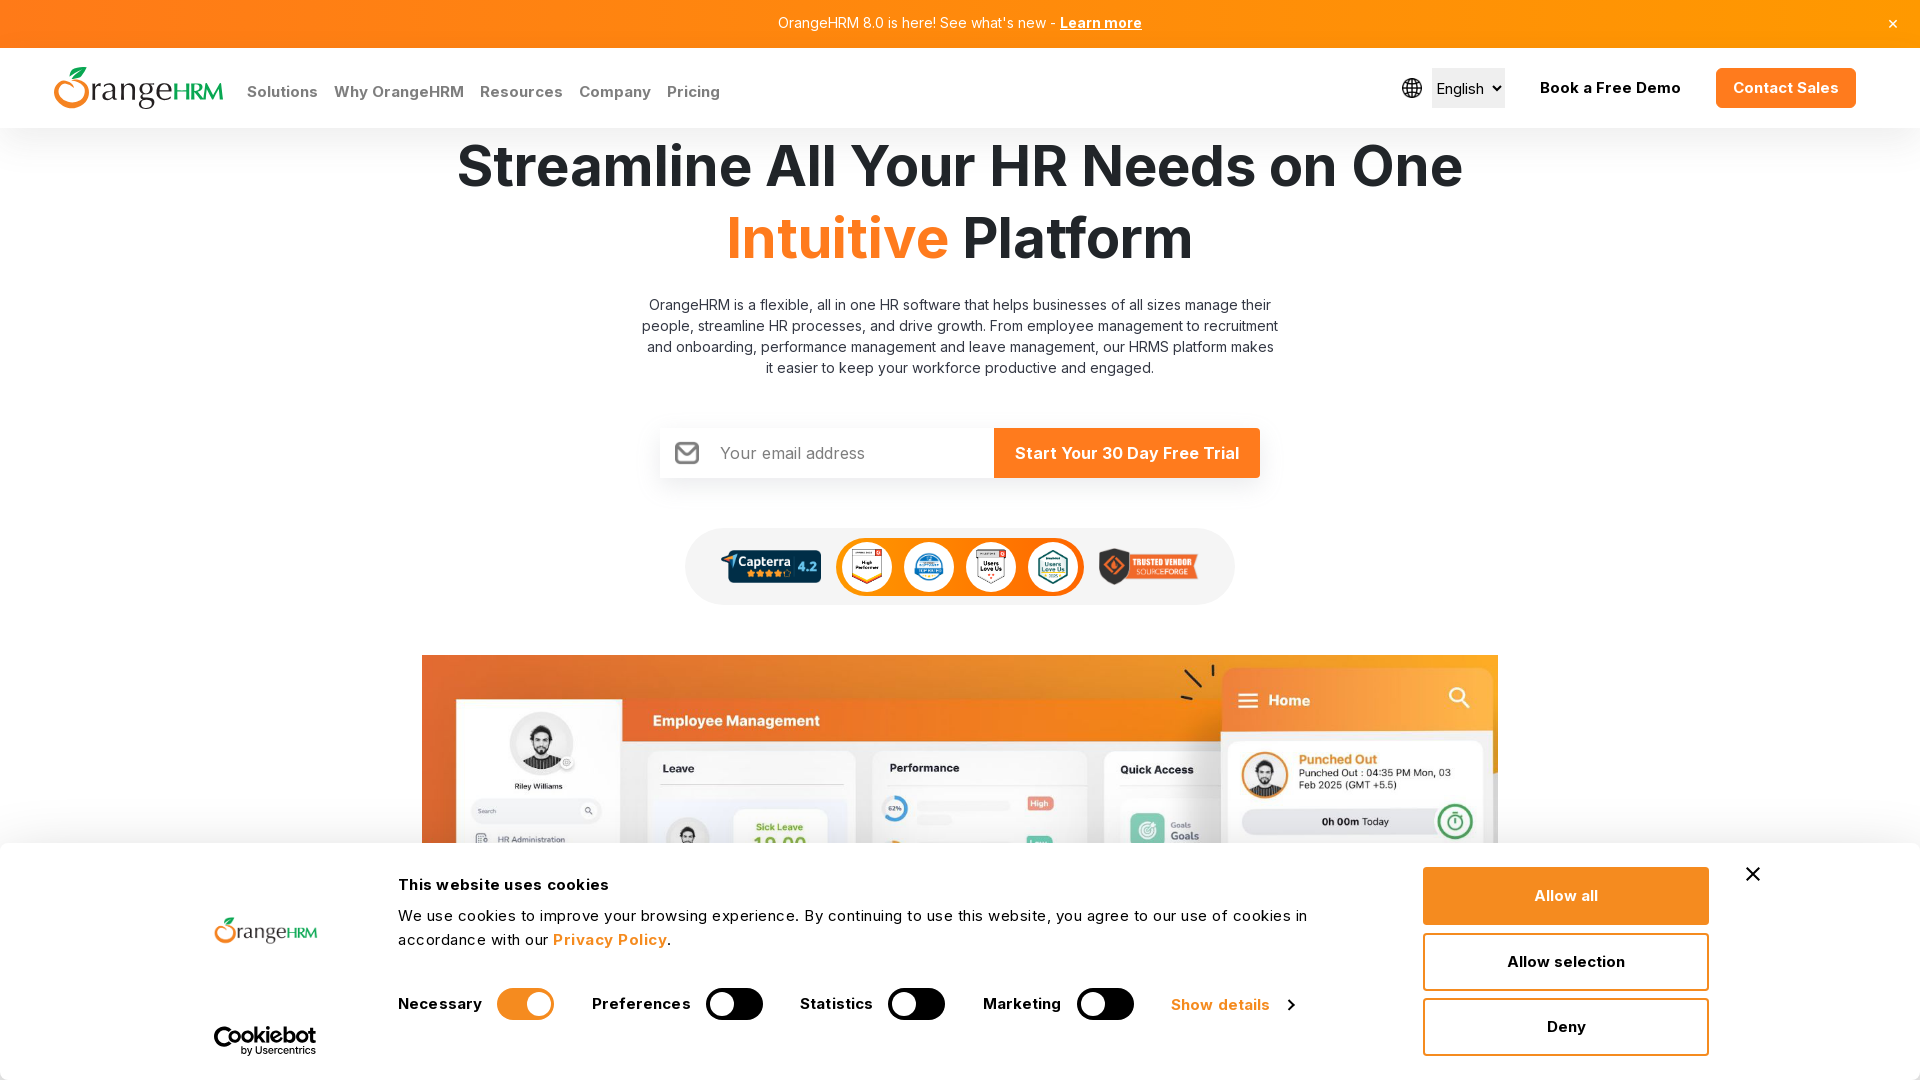